Opens the modal, clicks the confirm button without filling fields, and verifies that a required field error message appears

Starting URL: https://test-a-pet.vercel.app/

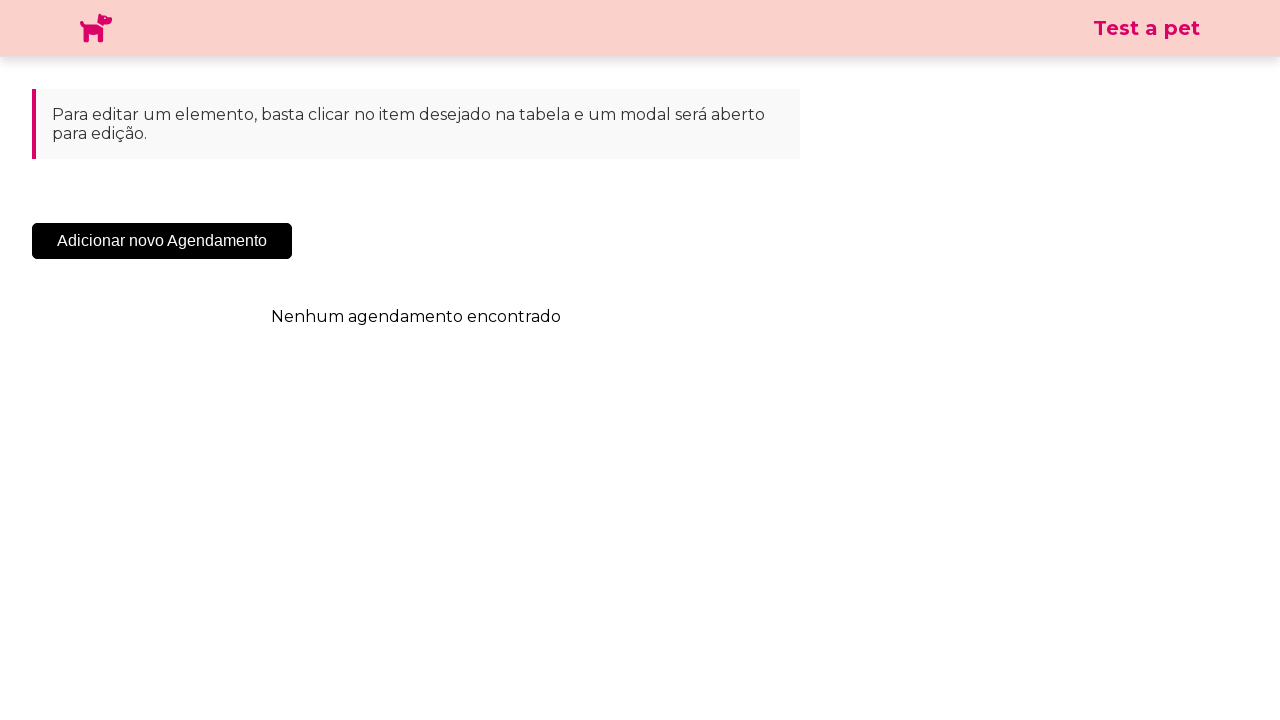

Clicked the 'Add' button to open modal at (162, 241) on .sc-cHqXqK.kZzwzX
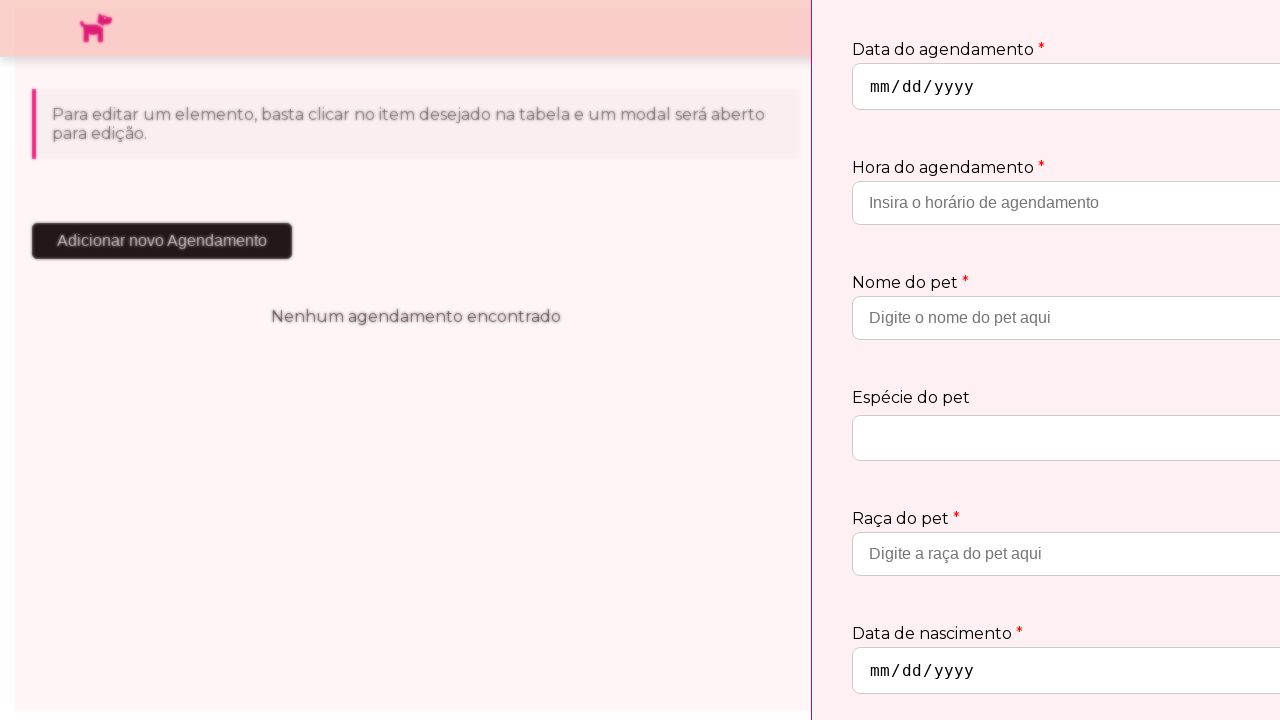

Modal appeared and became visible
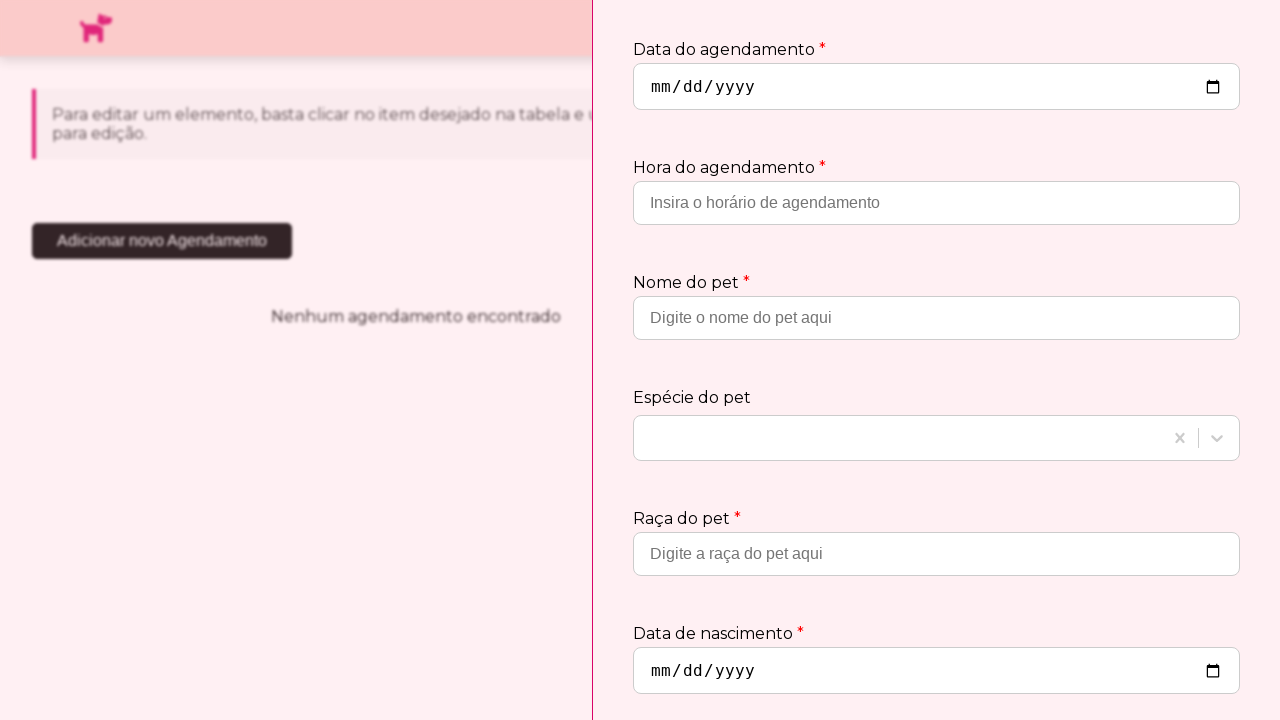

Clicked confirm button without filling required fields at (1181, 662) on .sc-jtQUzJ.jTycSN
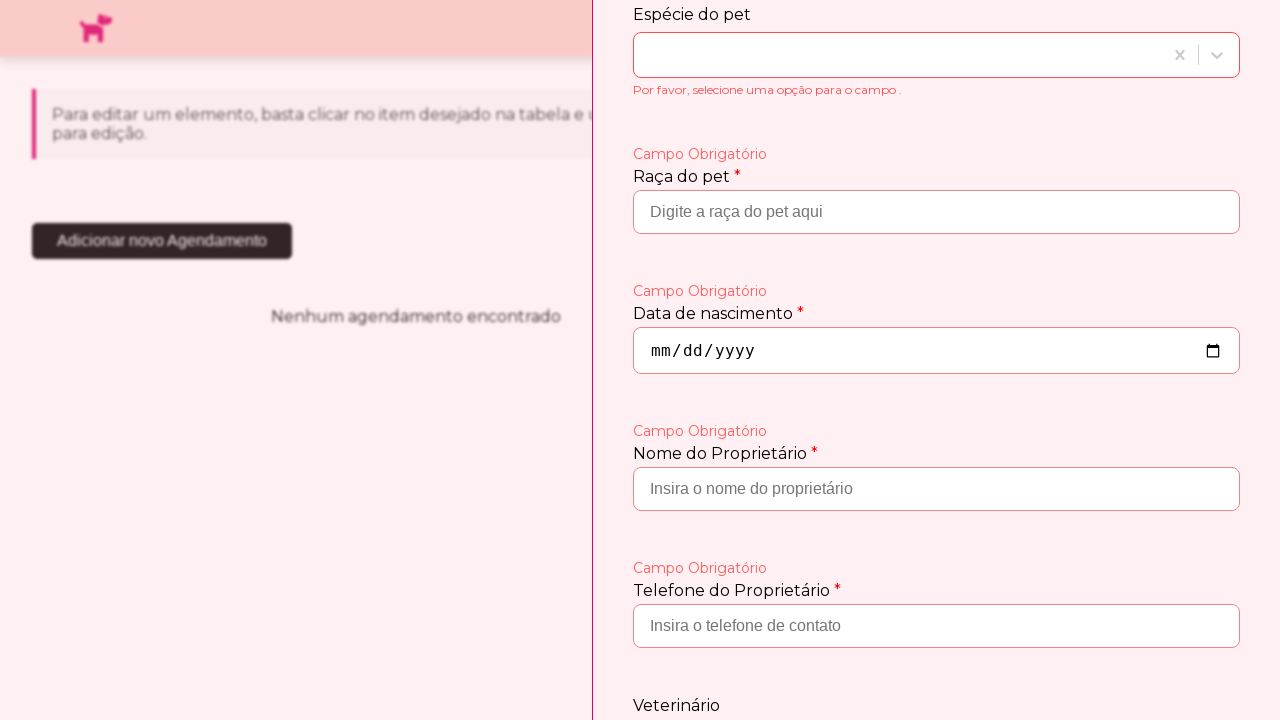

Required field error message appeared
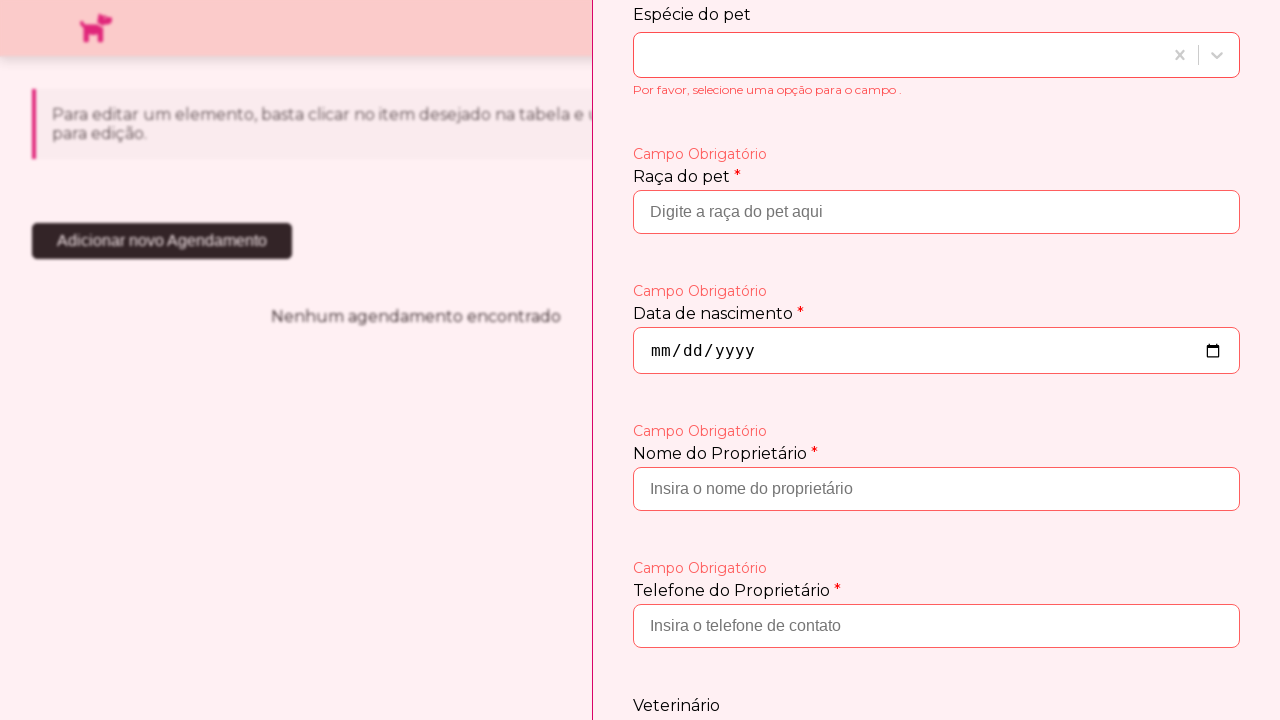

Verified that required field error message is visible
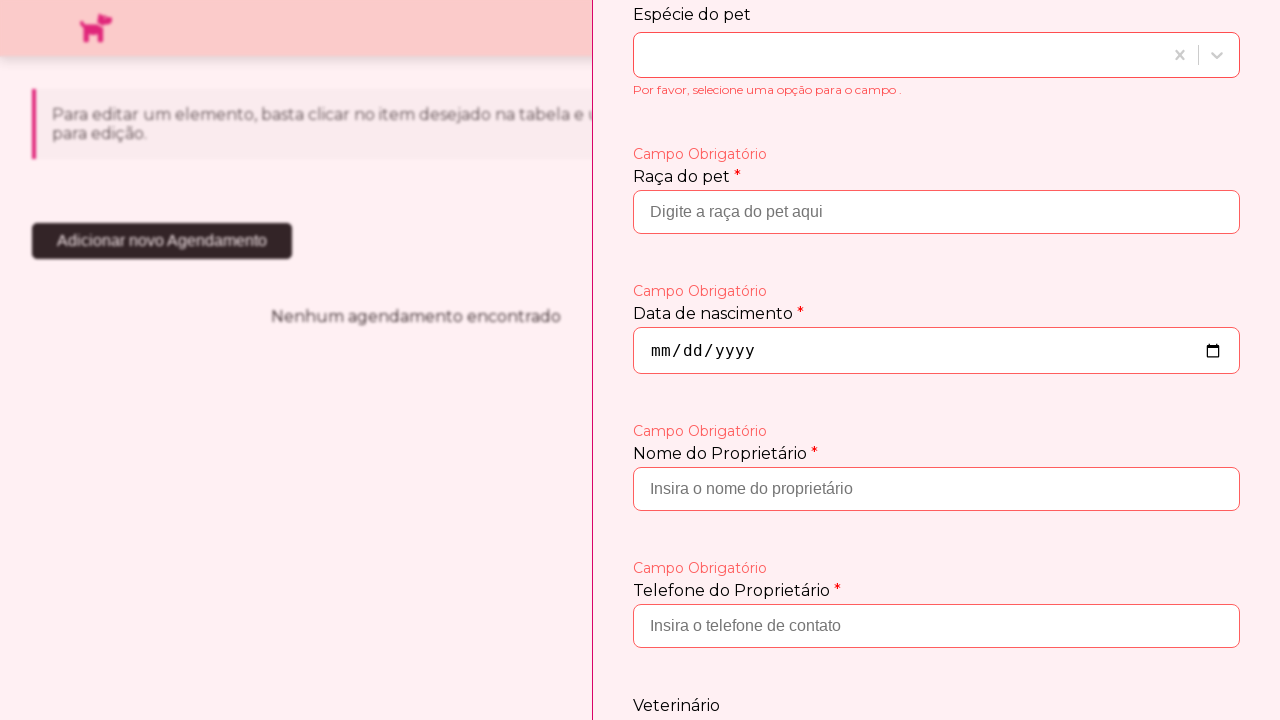

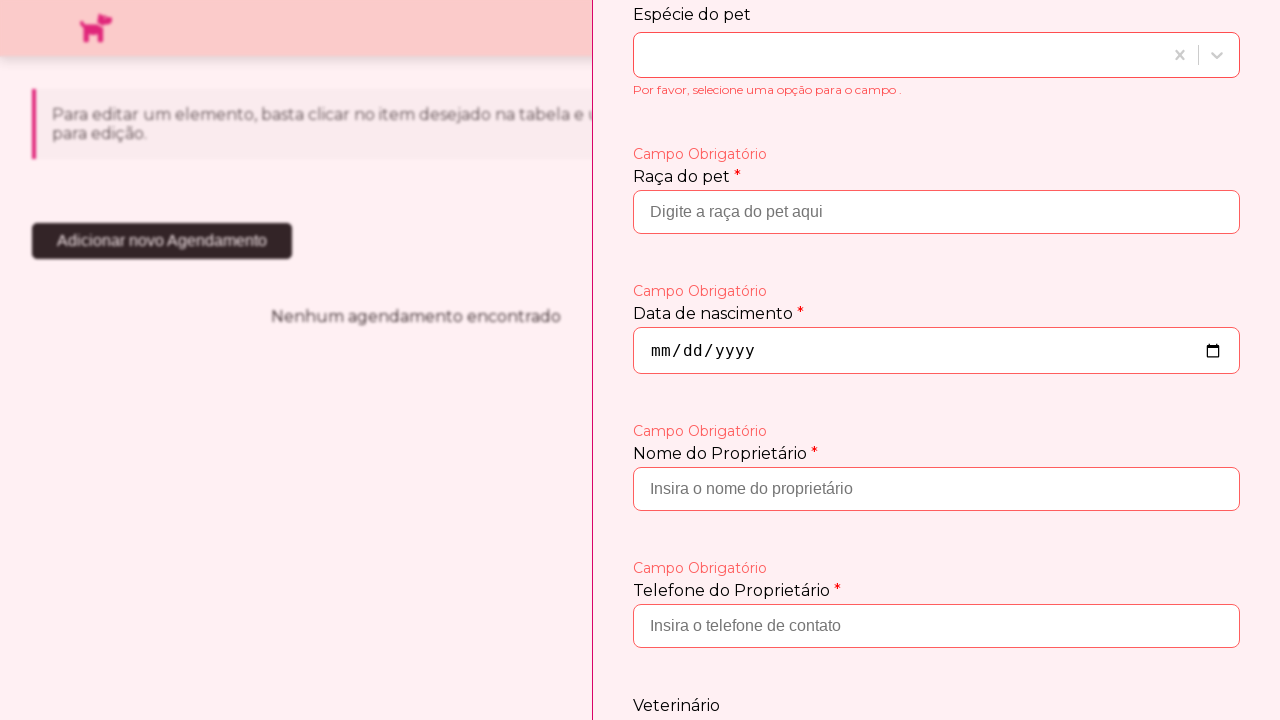